Tests different types of JavaScript alerts (simple alert, confirm dialog, and prompt dialog) by accepting, dismissing, and entering text

Starting URL: https://demoqa.com/alerts

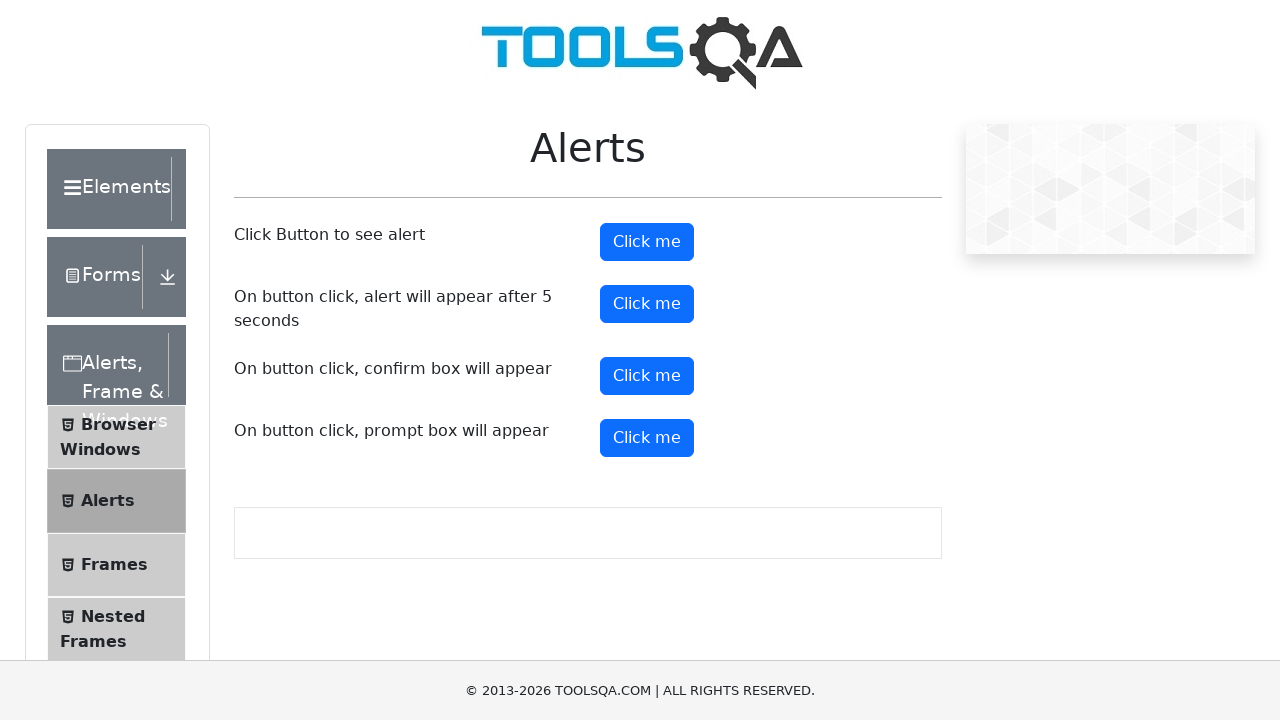

Clicked button to trigger simple alert at (647, 242) on #alertButton
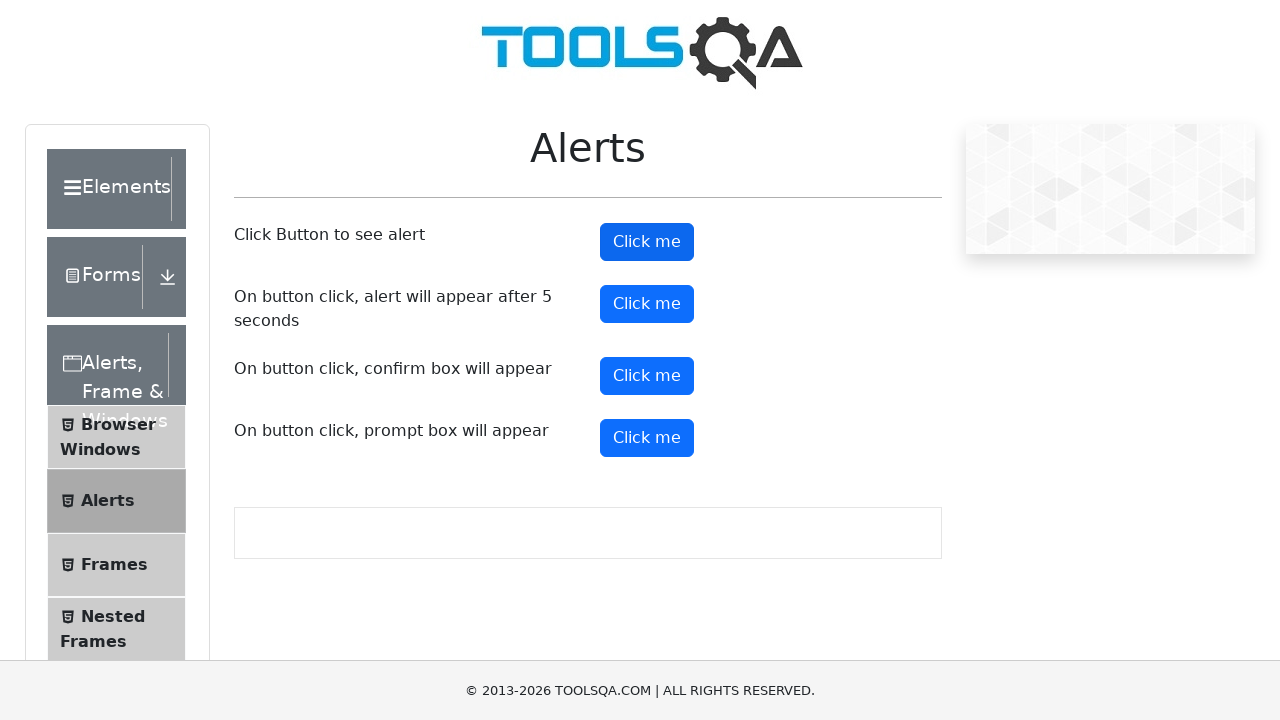

Set up handler to accept simple alert dialog
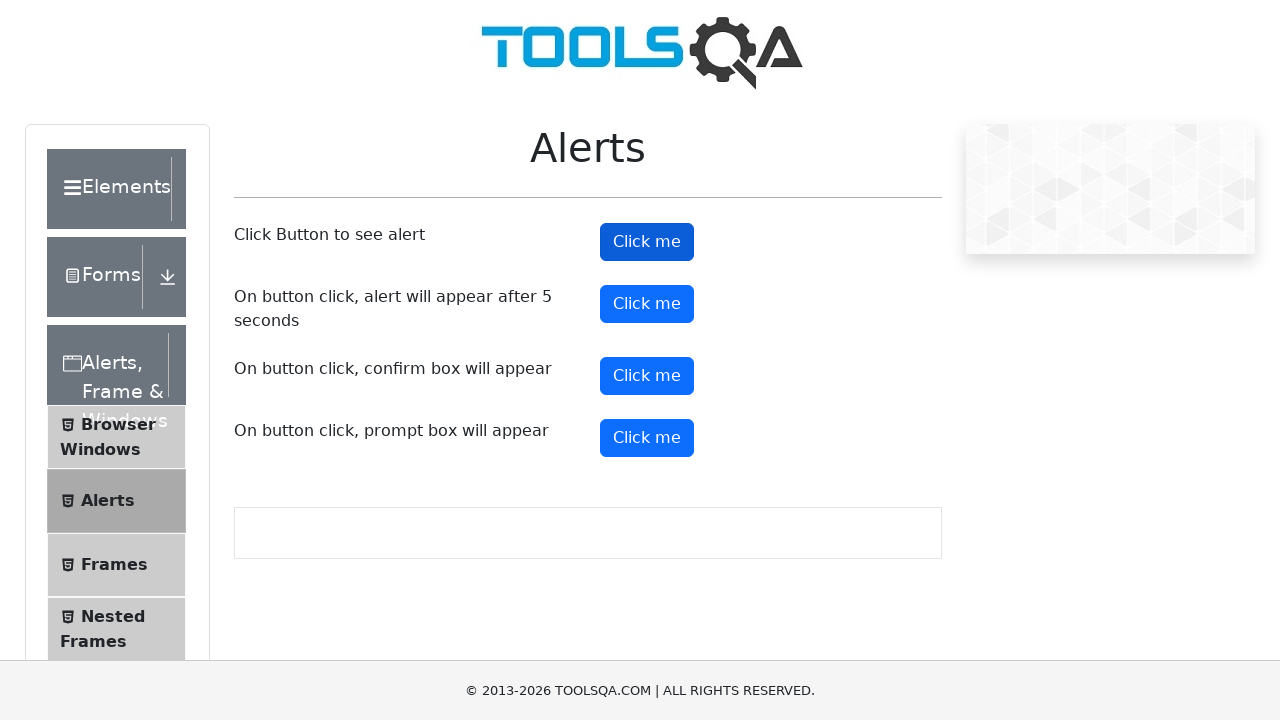

Clicked button to trigger confirm dialog at (647, 376) on #confirmButton
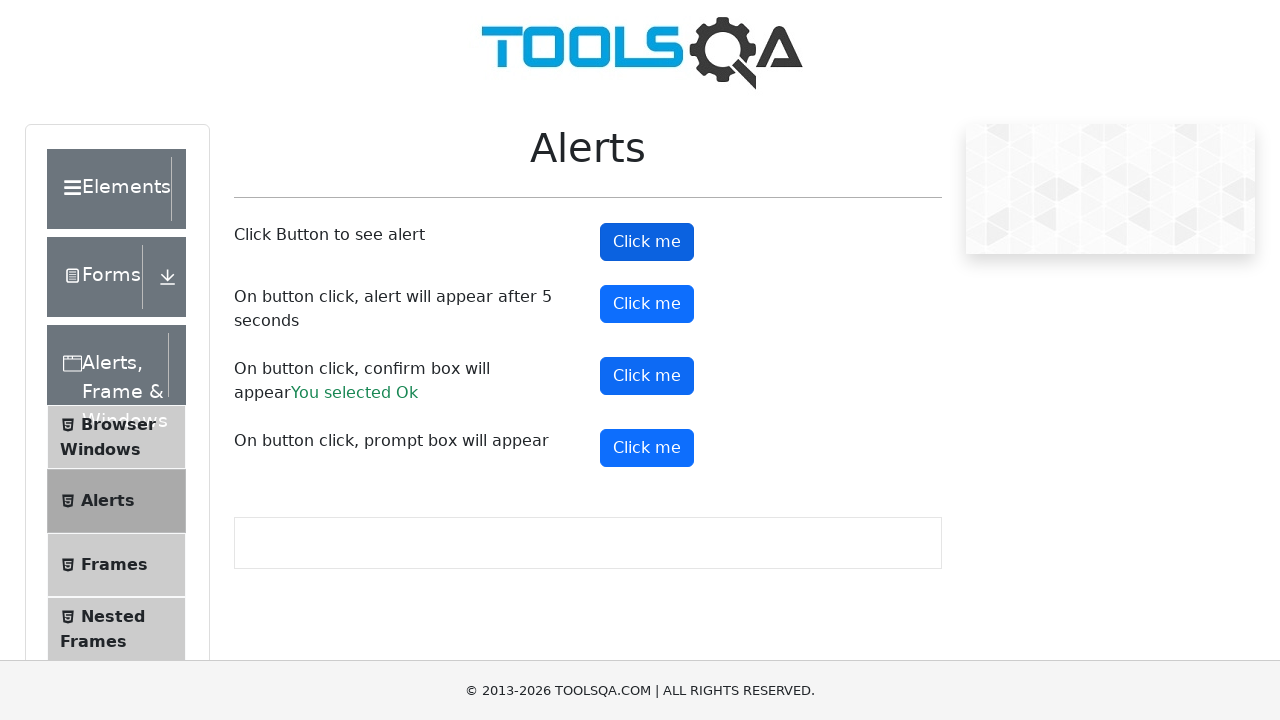

Set up handler to dismiss confirm dialog
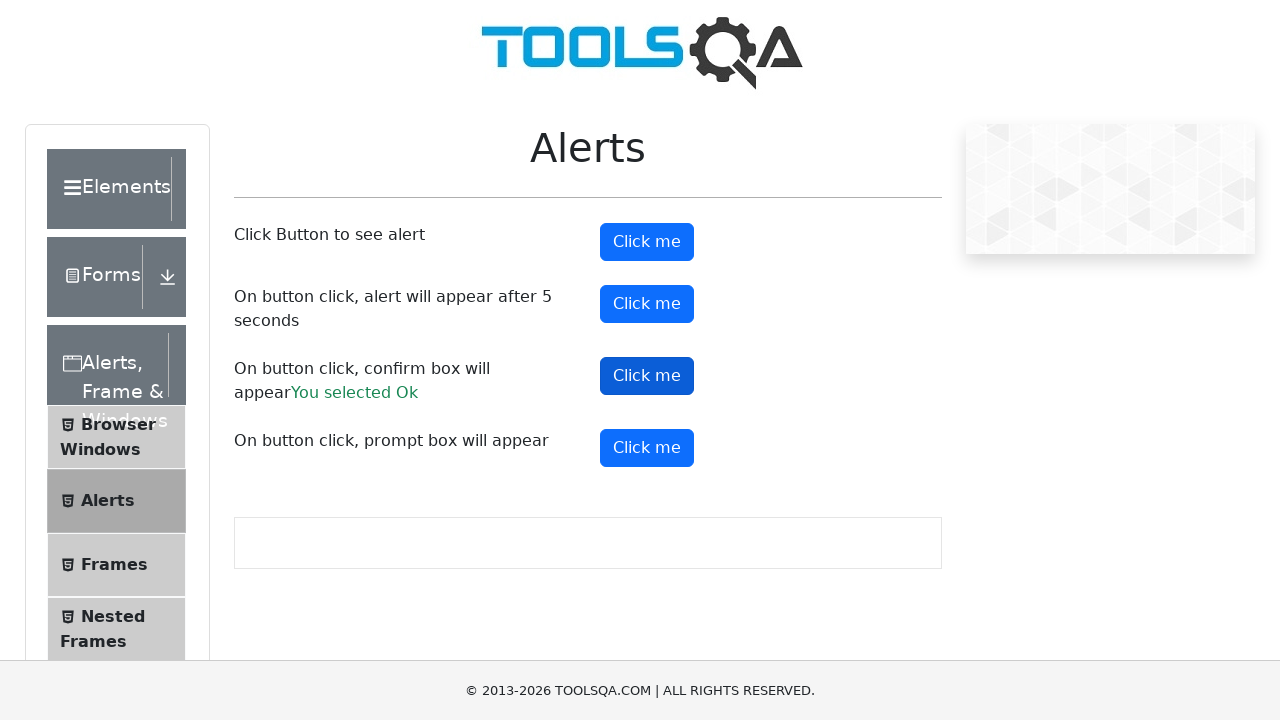

Clicked button to trigger prompt dialog at (647, 448) on #promtButton
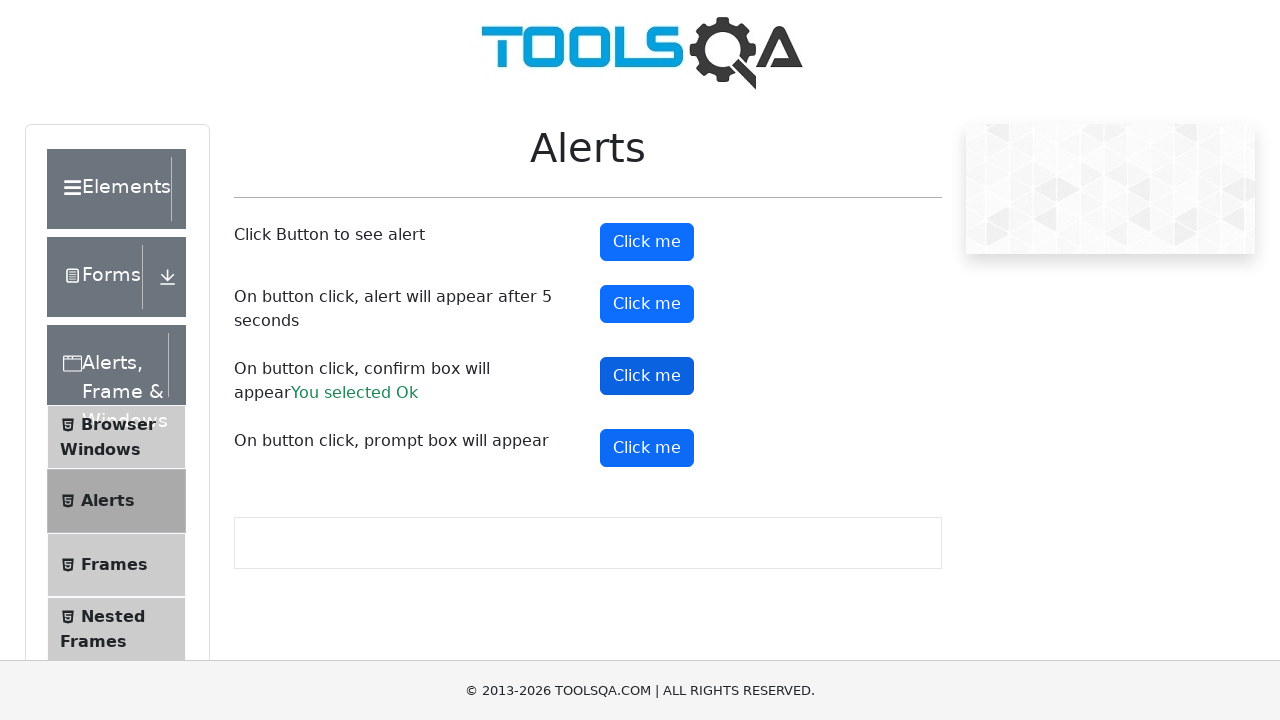

Set up handler to accept prompt dialog with text 'Selenium'
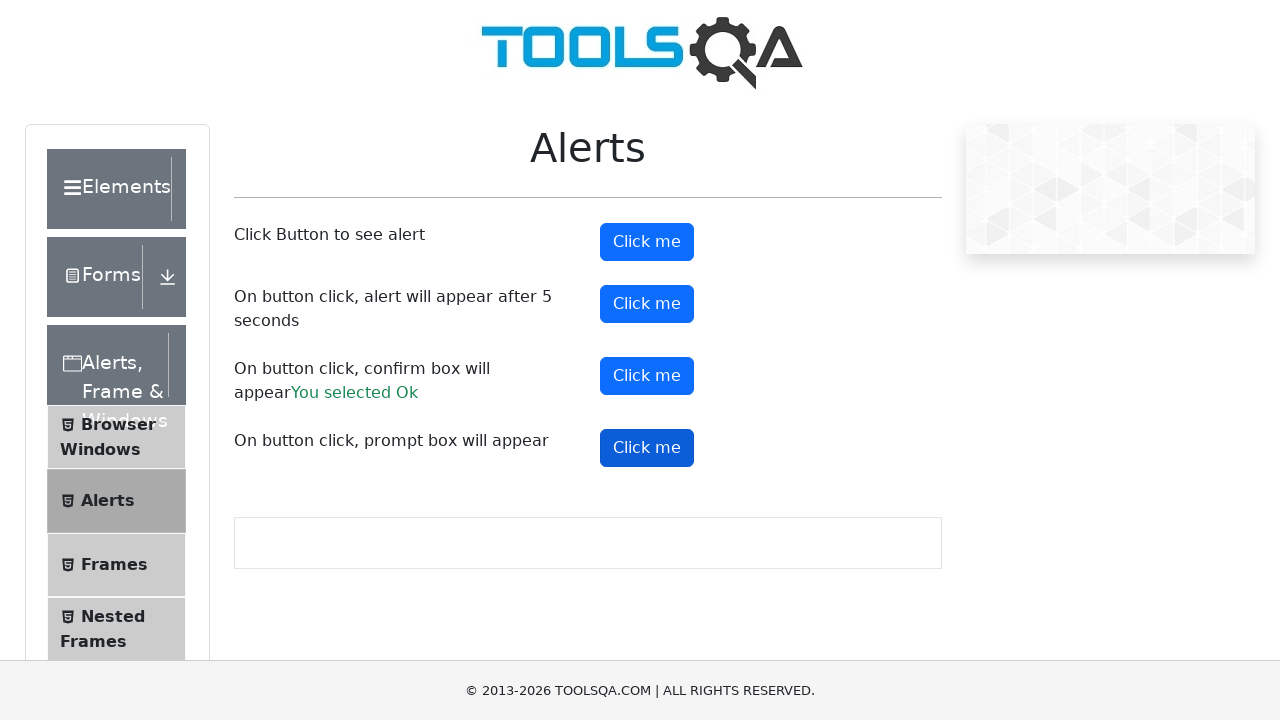

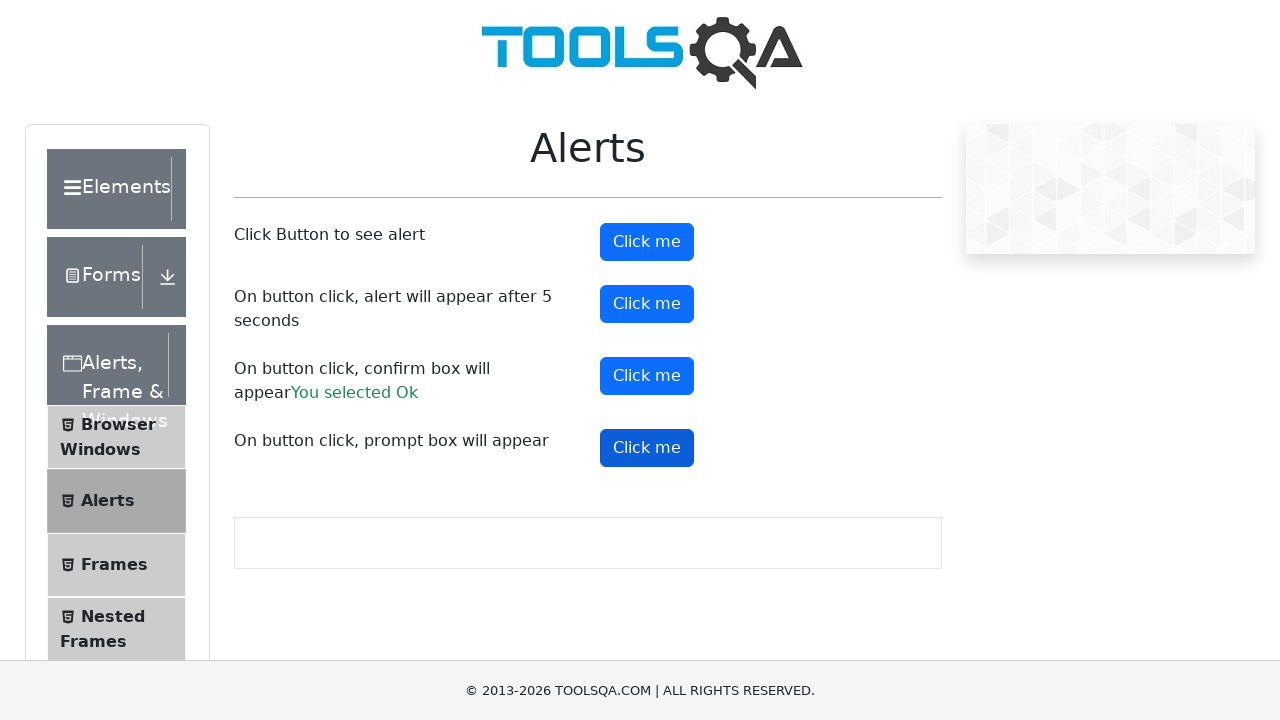